Navigates to a practice automation page and interacts with a web table to count rows, columns, and extract data from the third row

Starting URL: https://rahulshettyacademy.com/AutomationPractice/

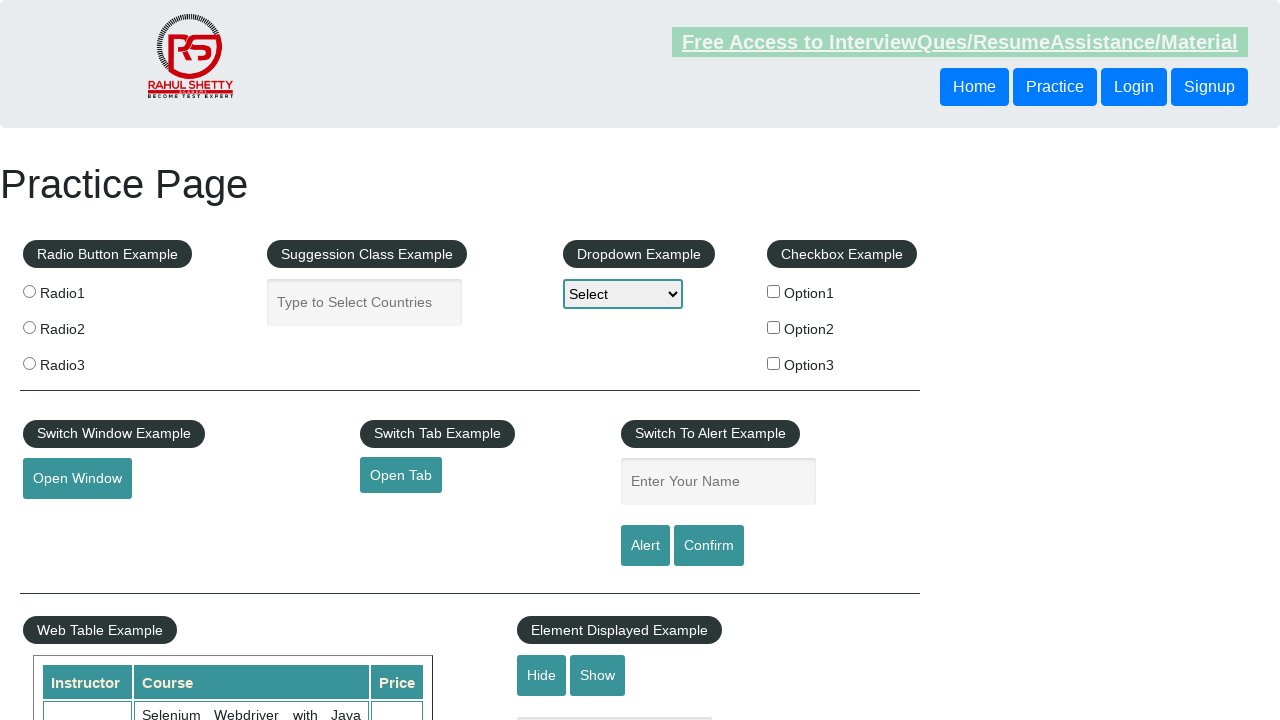

Located the web table with class .left-align and id #product
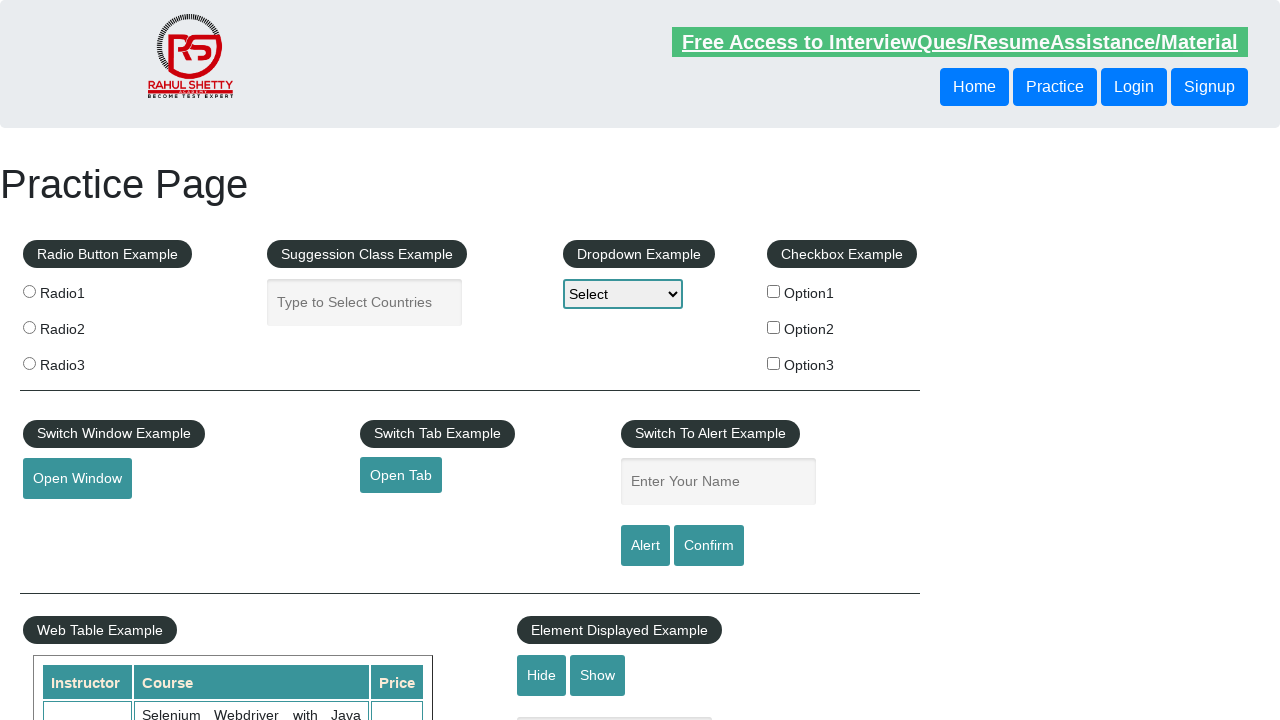

Counted table rows: 11 rows found
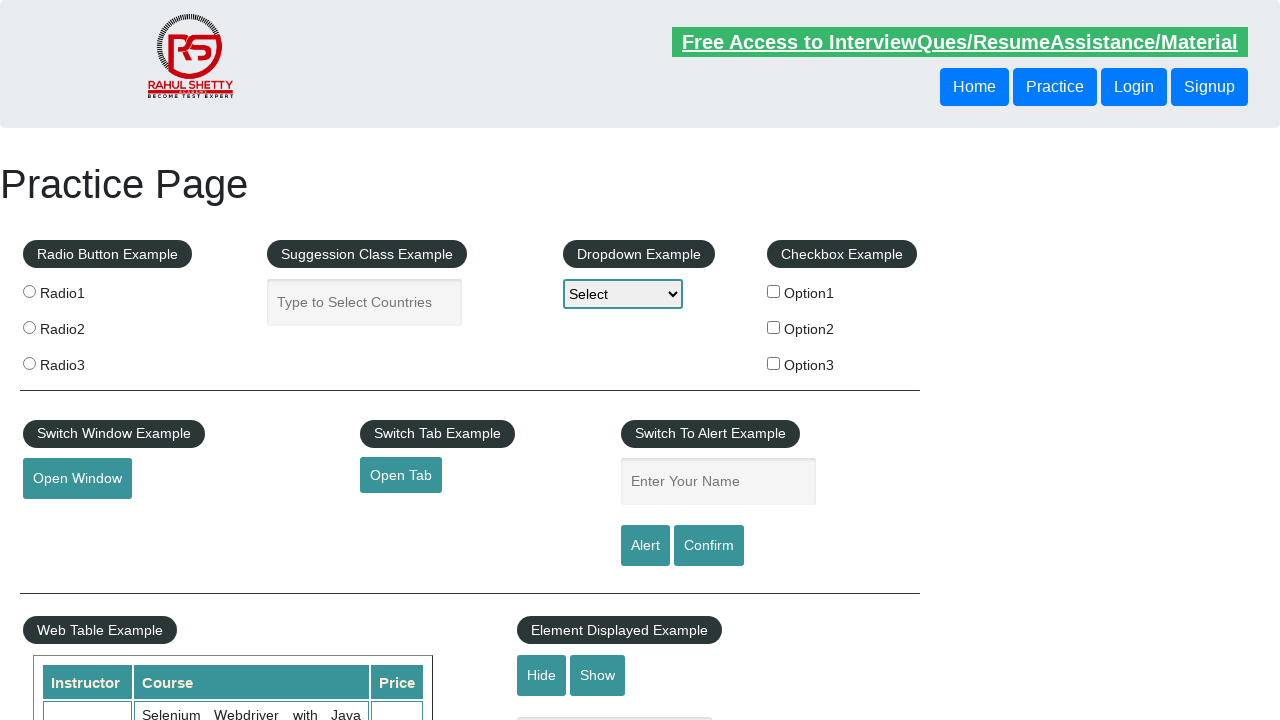

Counted table columns: 3 columns found
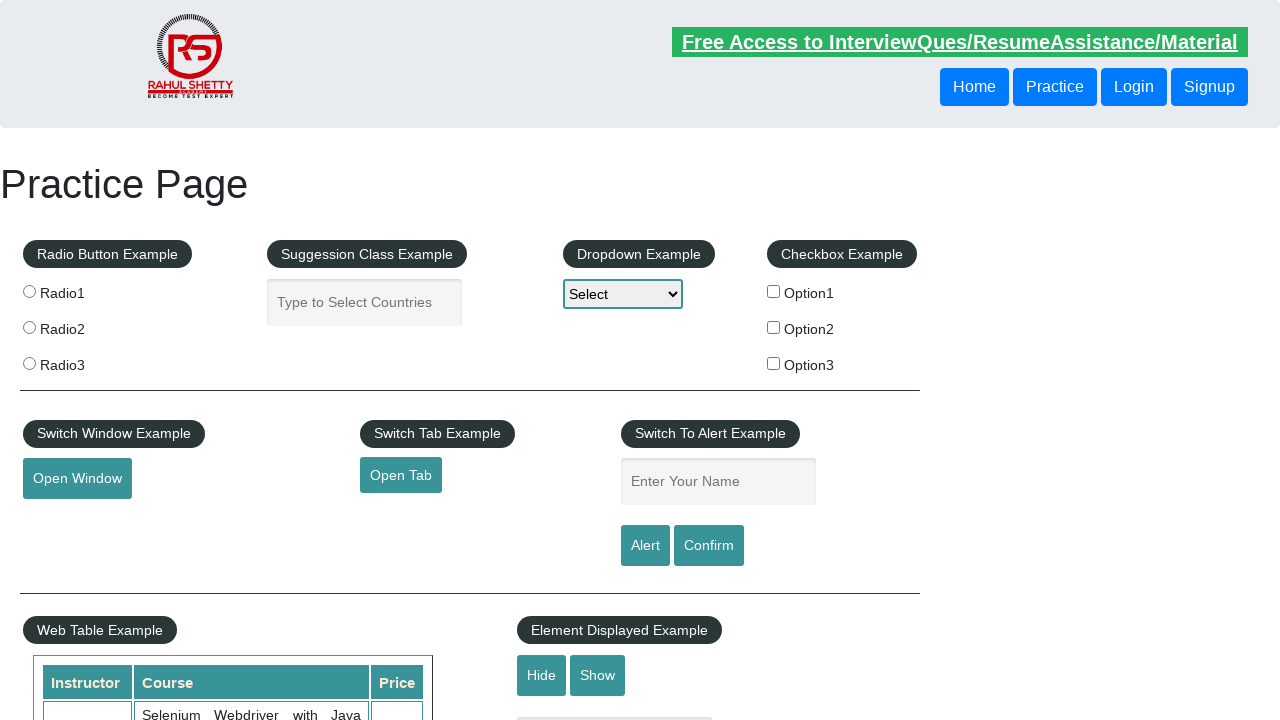

Located the third row in the table body
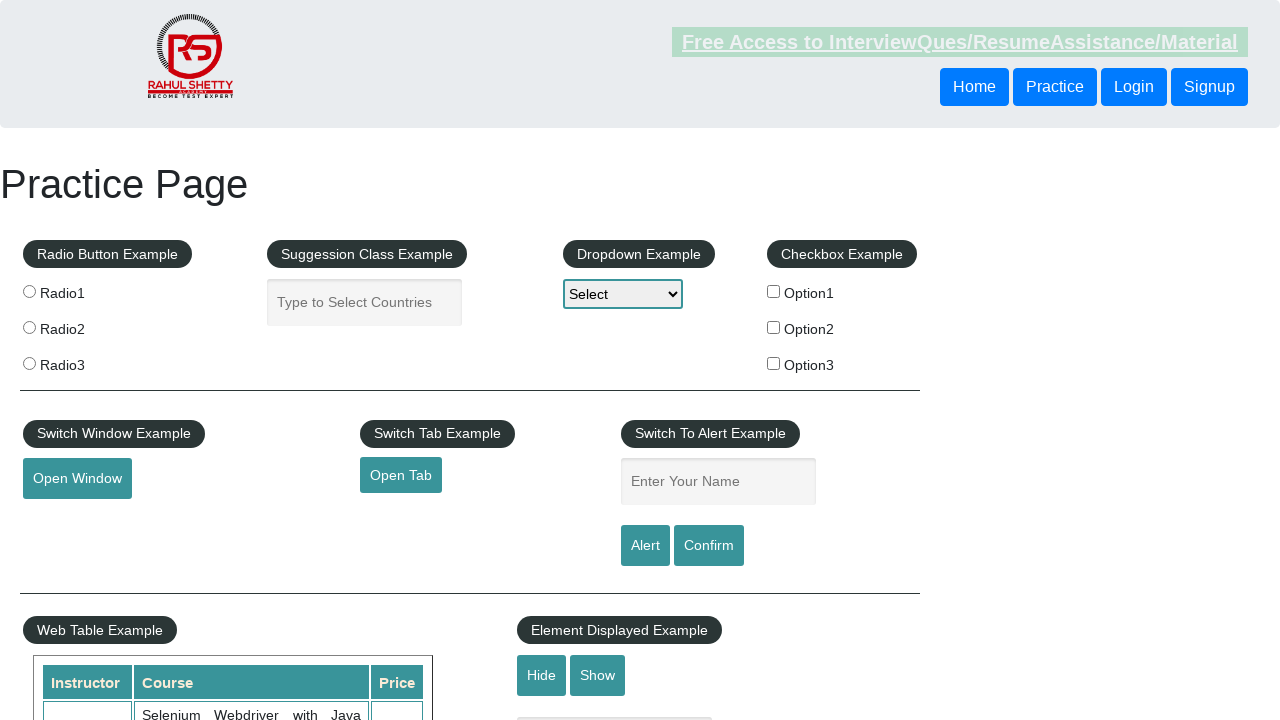

Extracted text content from third row: 
                            Rahul Shetty
                            Learn SQL in Practical + Database Testing from Scratch
                            25
                        
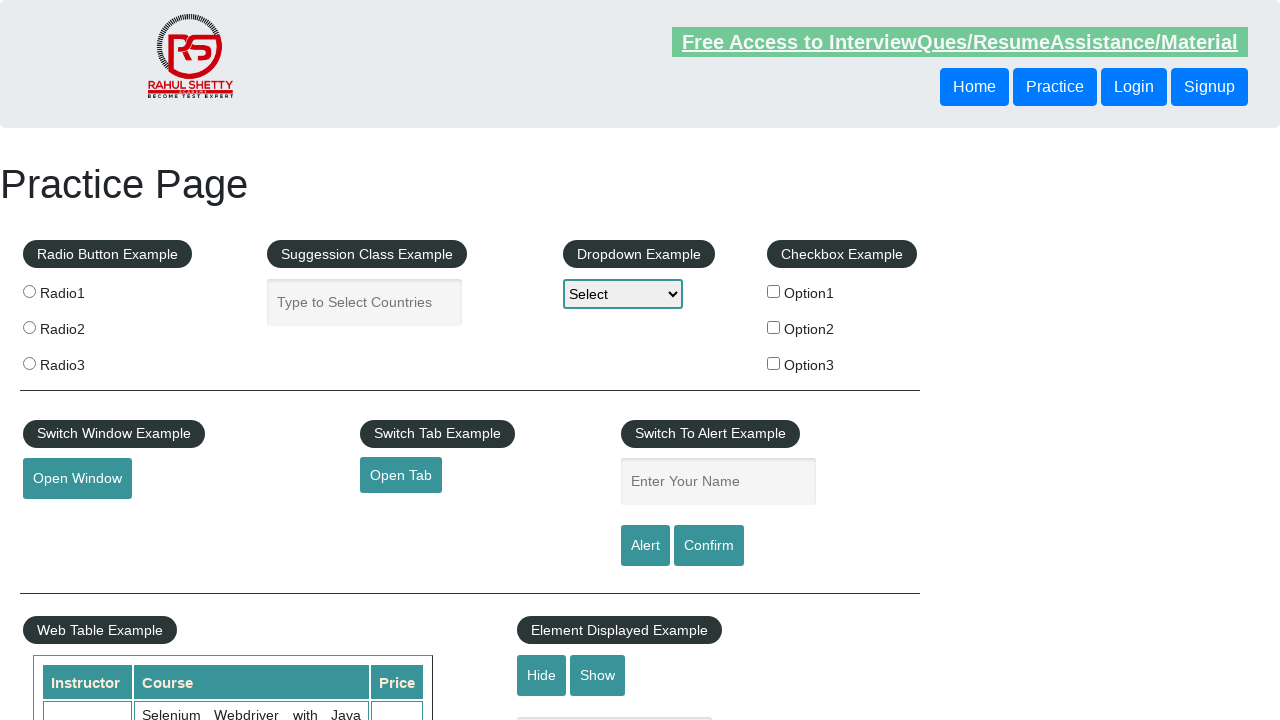

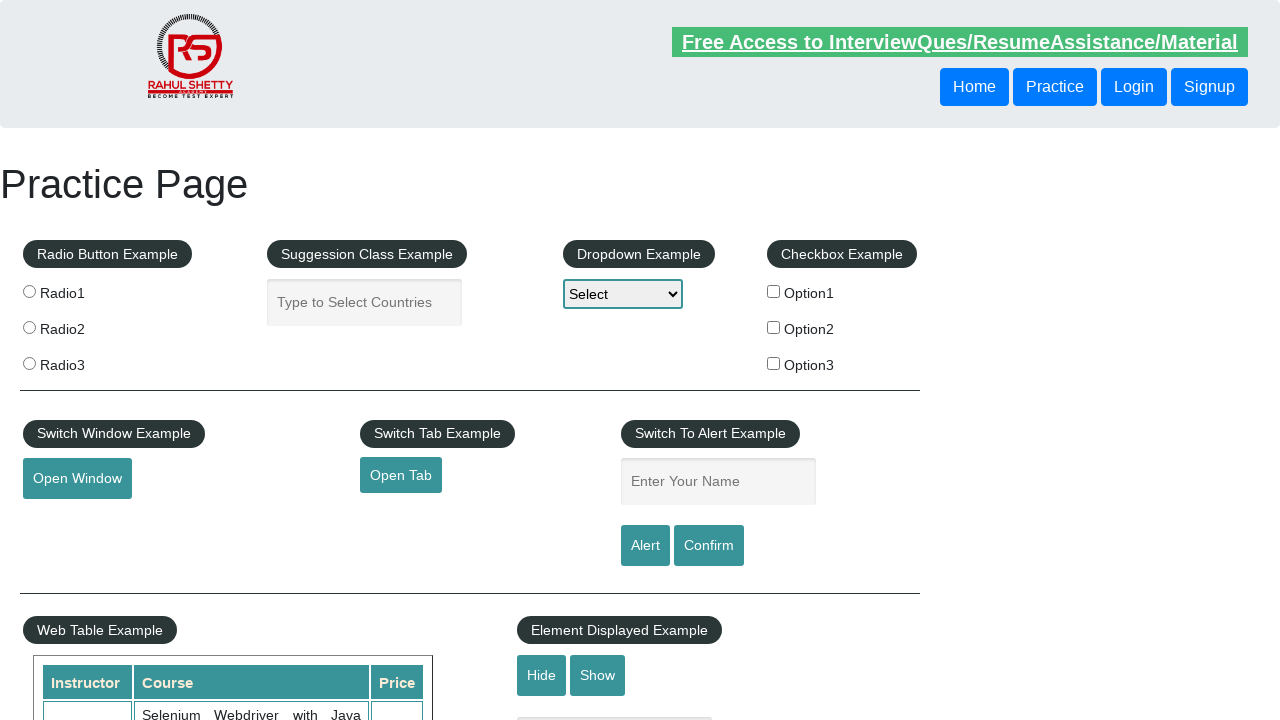